Tests female gender selection on a WebGL collectibles page by clicking the female doll base button

Starting URL: https://webglsamples.org/collectibles/index.html

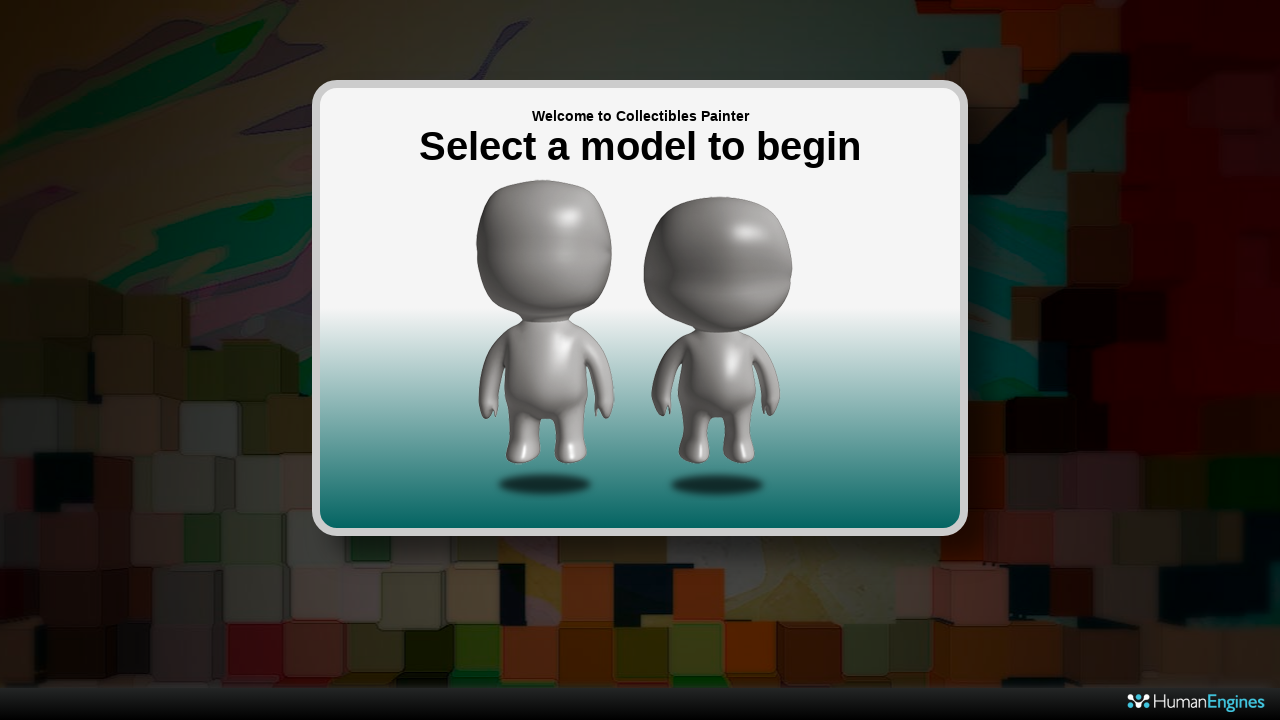

Clicked female doll base selection button at (718, 340) on #dollbaseFemale
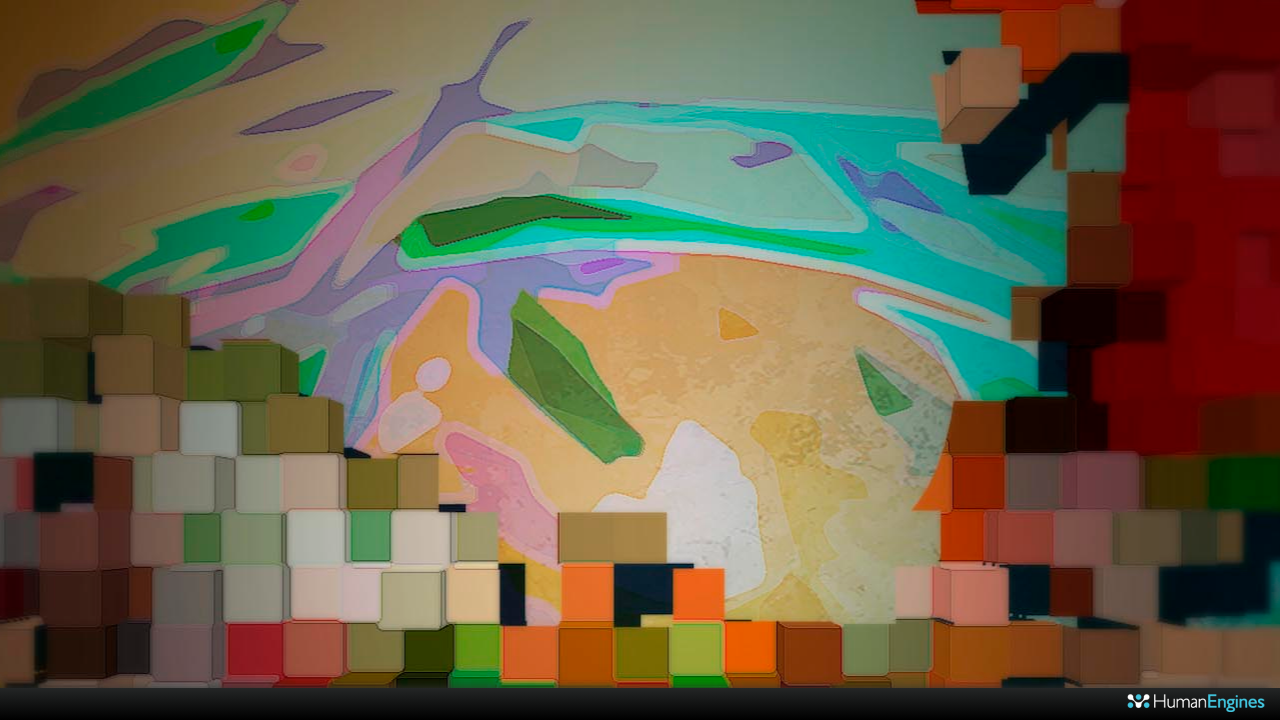

Waited for page to stabilize after female selection
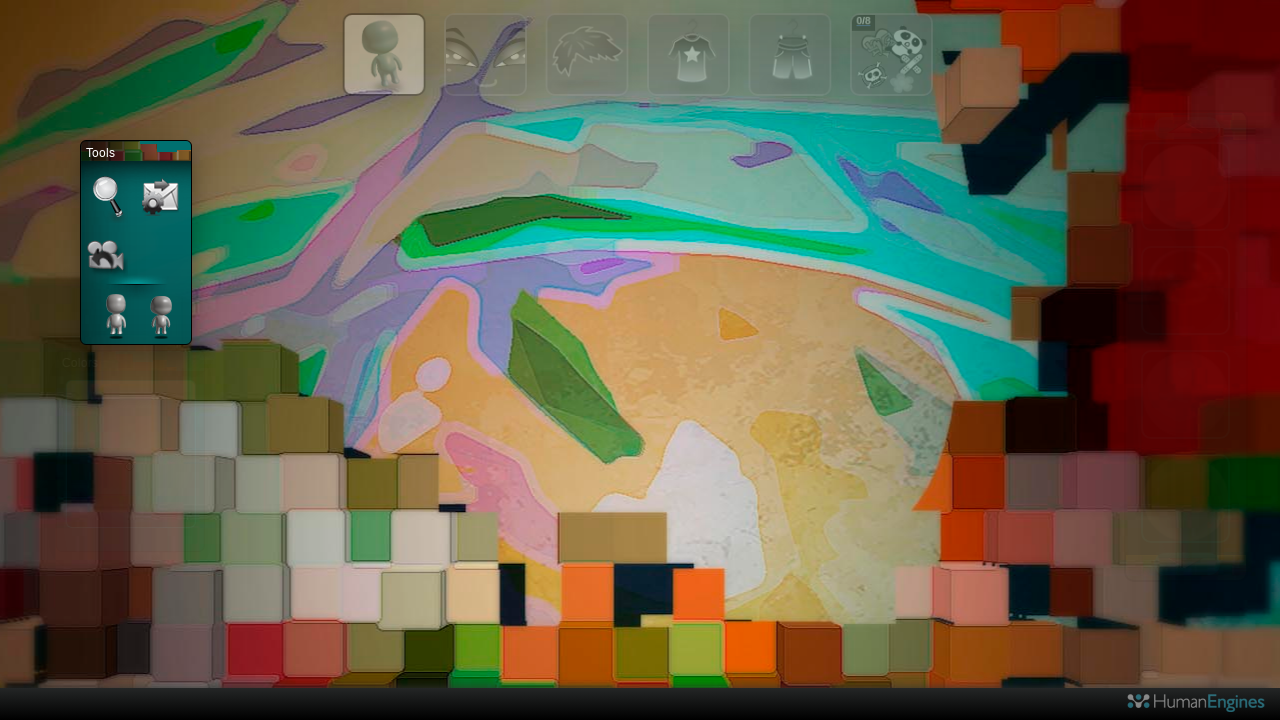

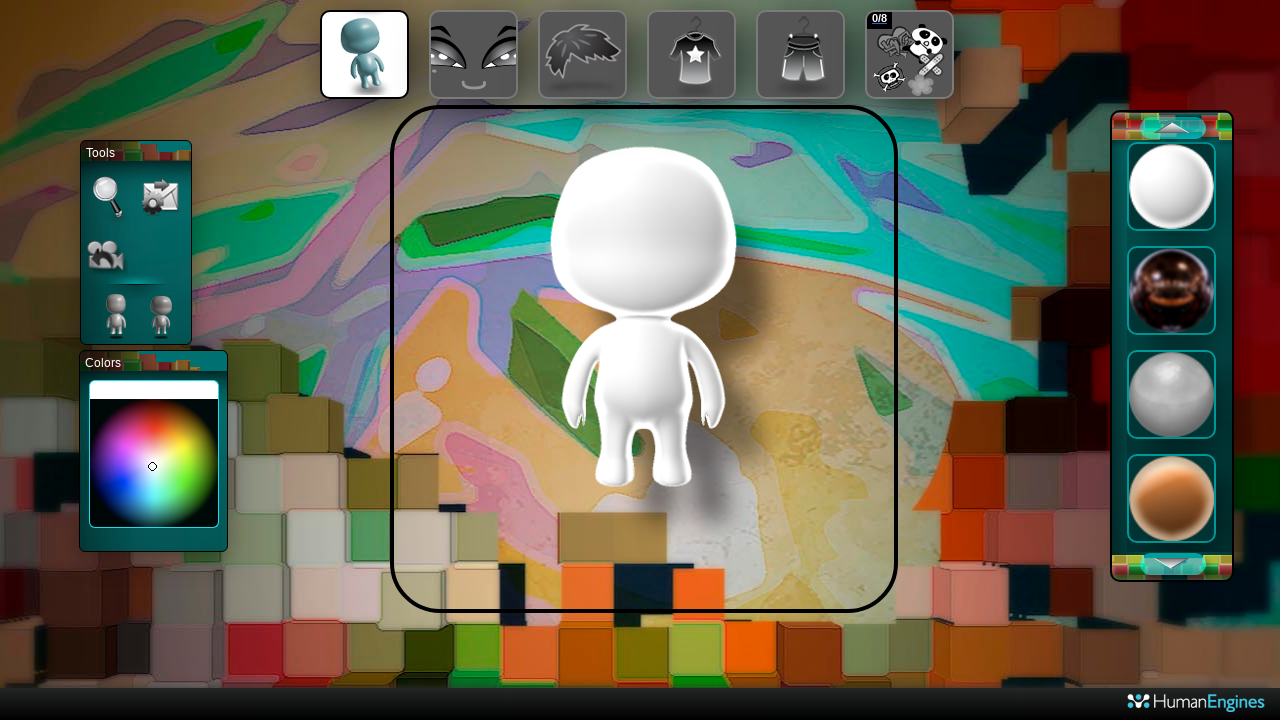